Tests handling a prompt alert dialog by entering text and accepting the prompt, then verifying the result

Starting URL: https://demoqa.com/alerts

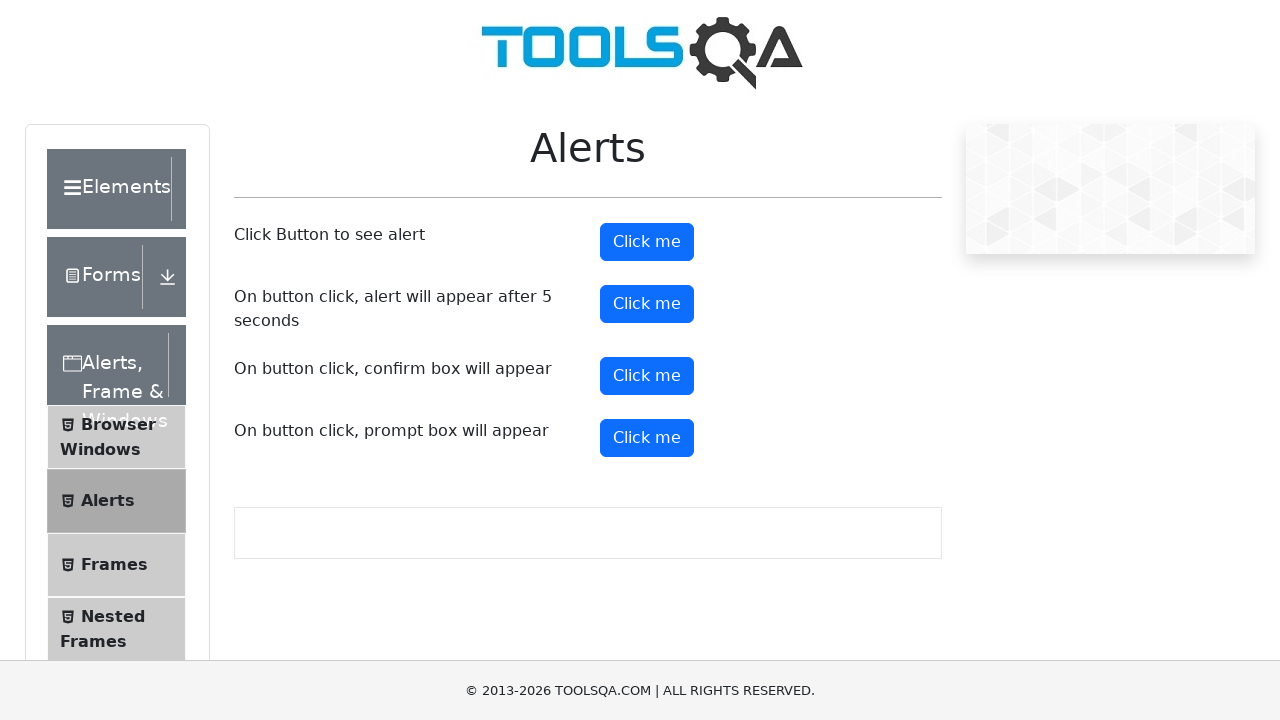

Set up dialog handler to accept prompt alert with message 'Accept this prompt alert'
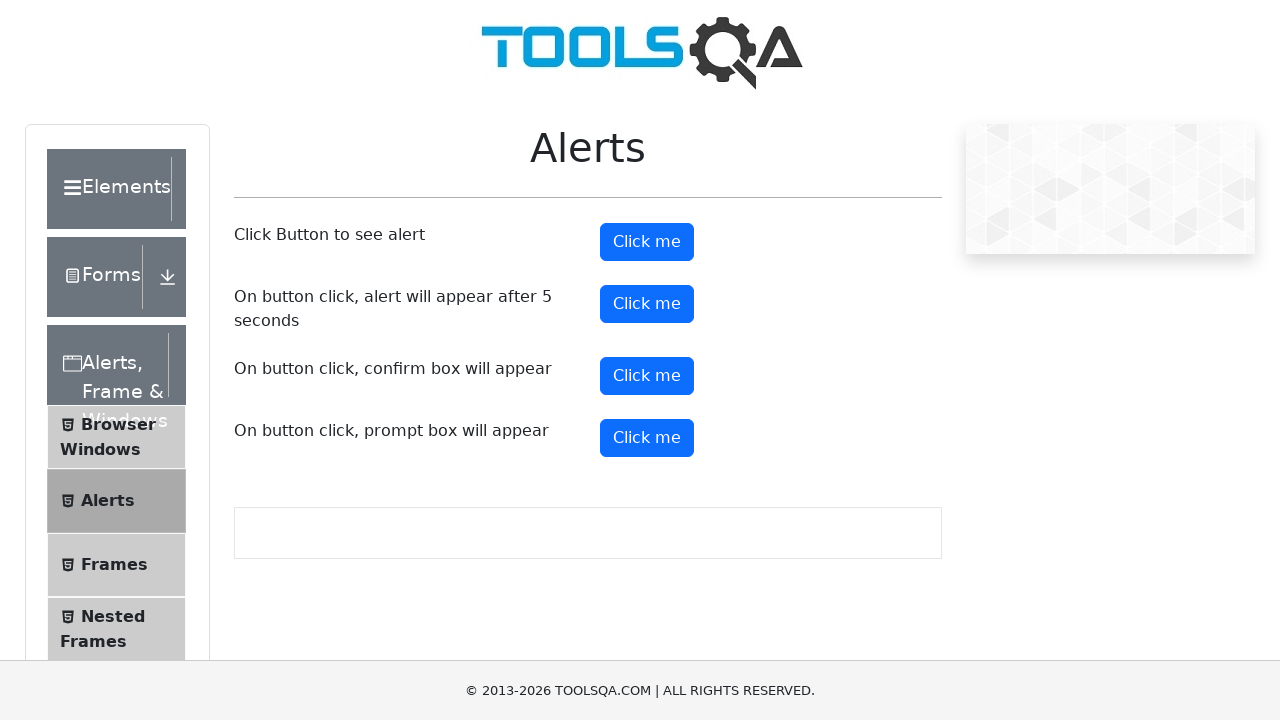

Clicked prompt alert button at (647, 438) on #promtButton
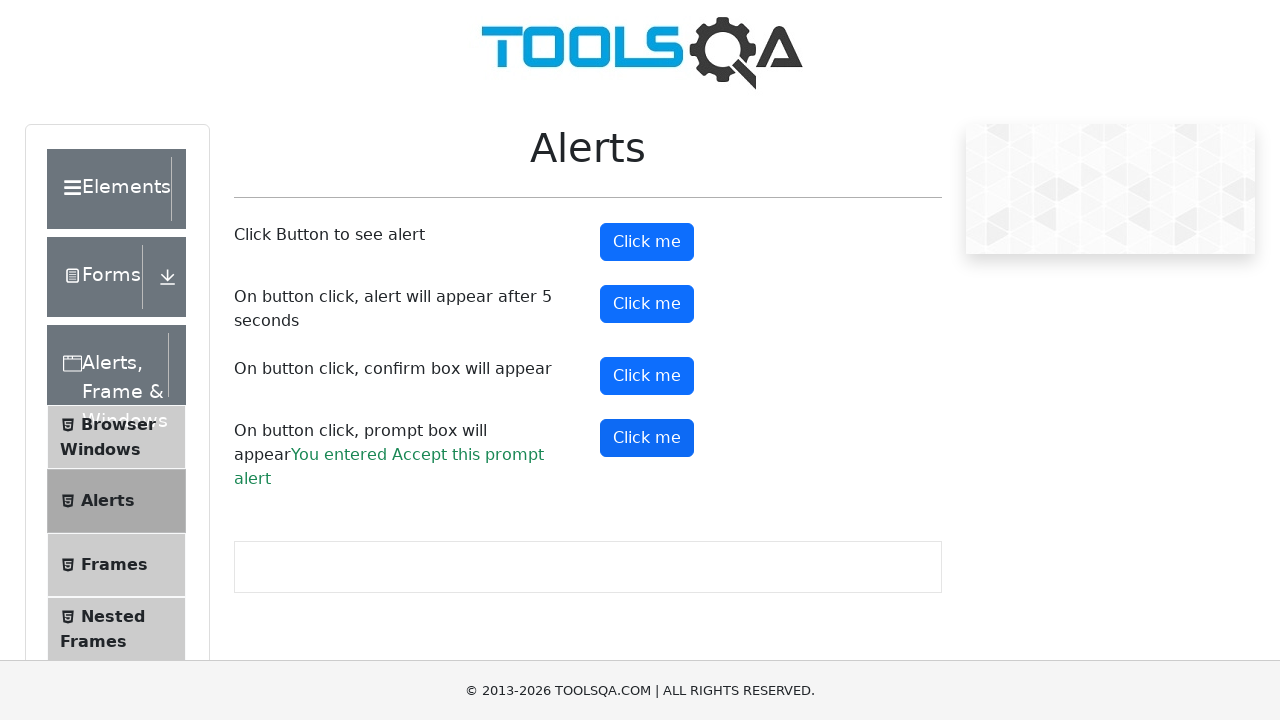

Prompt result text appeared on page
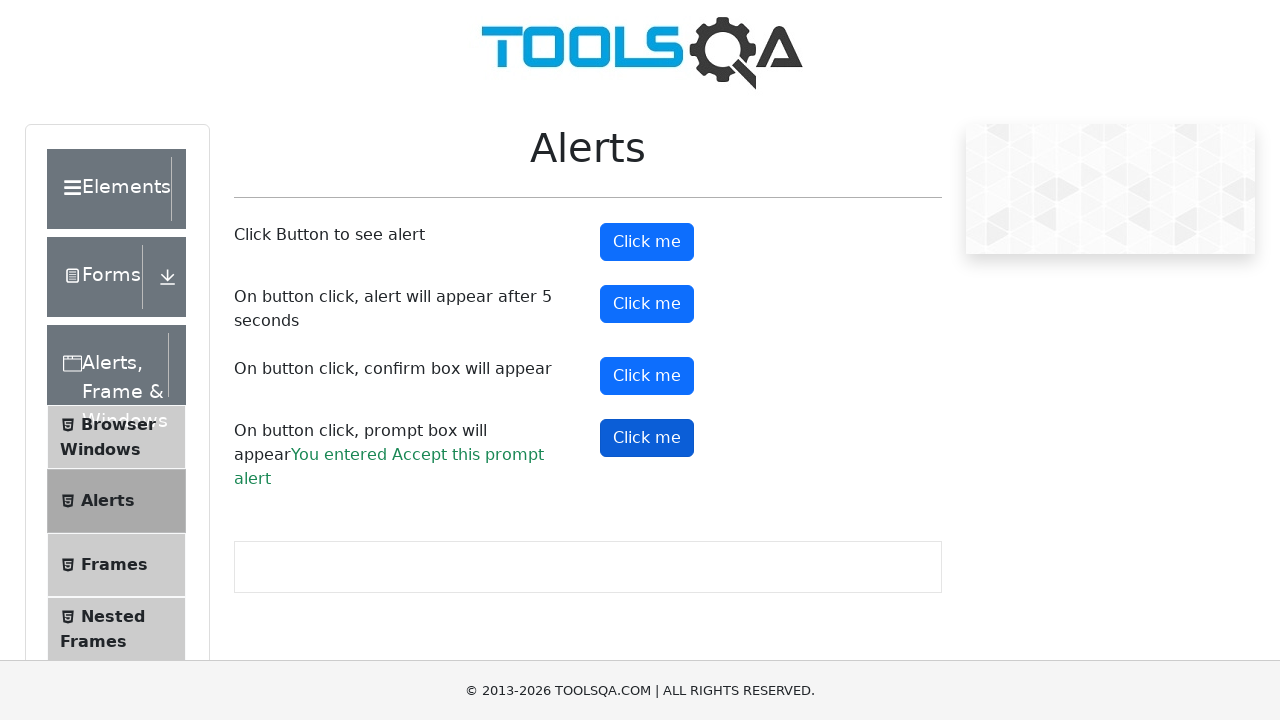

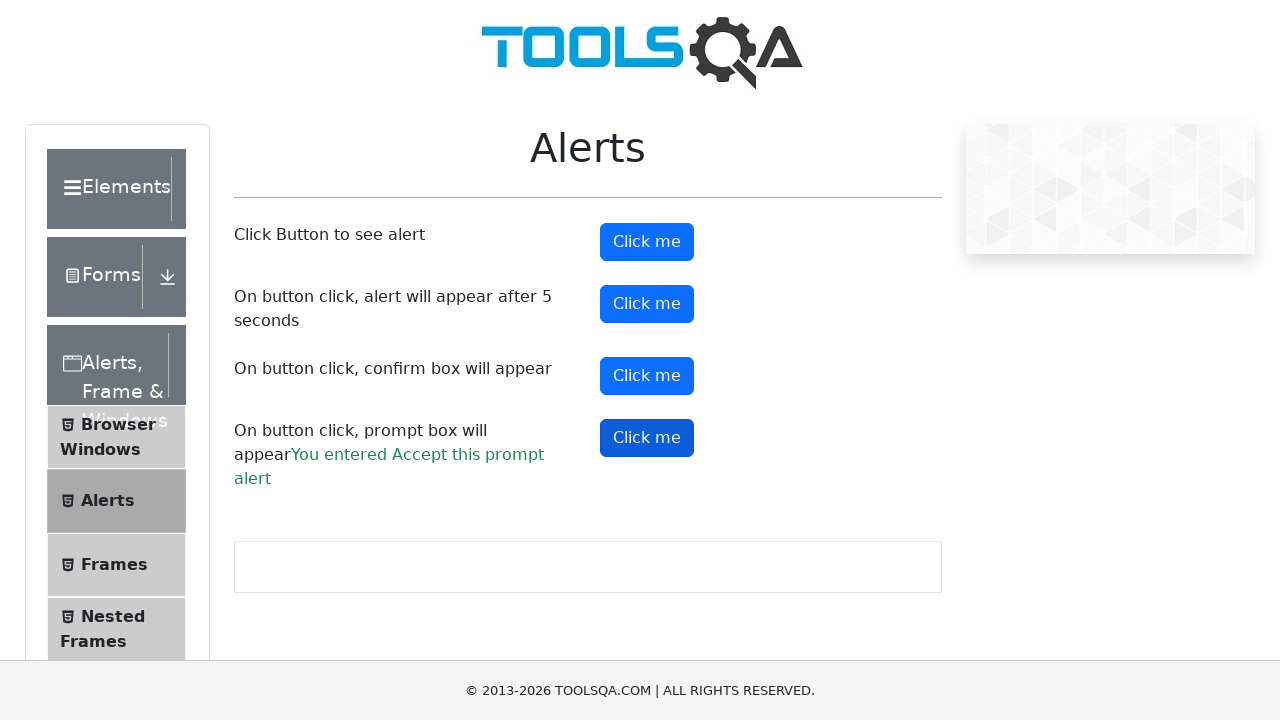